Tests search functionality in the glossary by navigating to questions page, clicking the search textbox and button, then verifying table columns appear

Starting URL: https://rubrr.s3-main.oktopod.app/

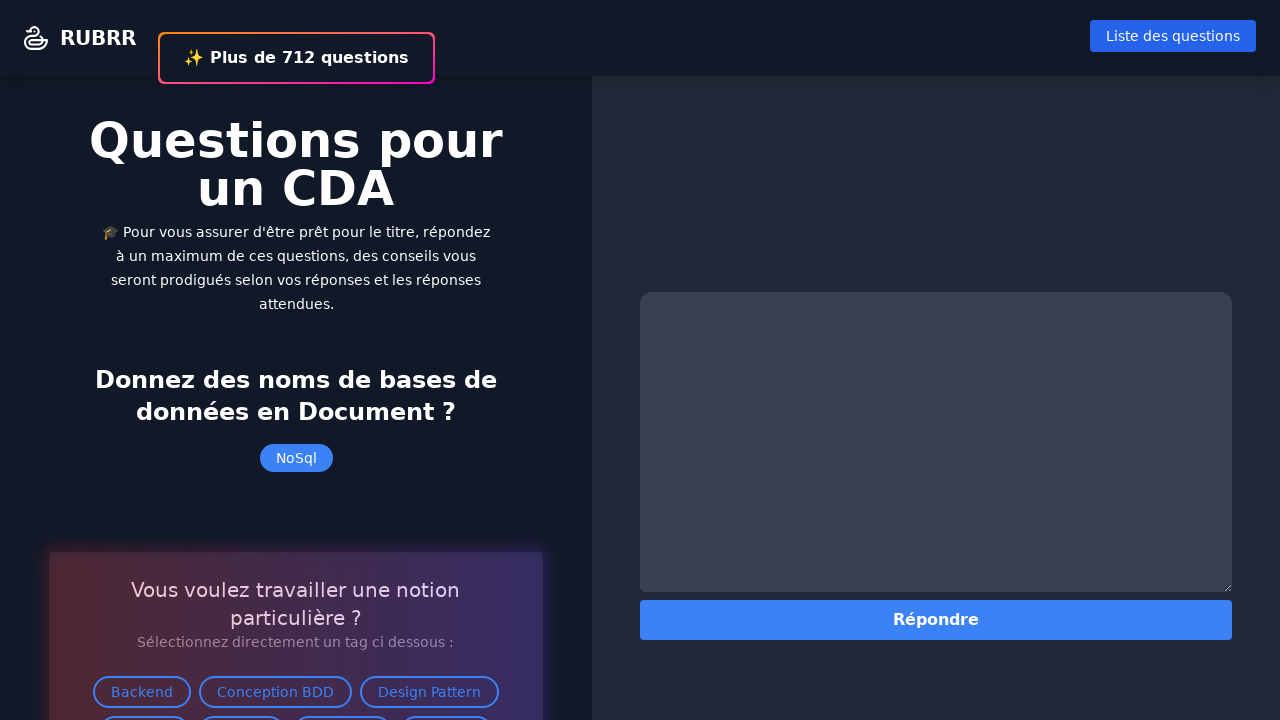

Clicked on '✨ Plus de 712 questions' link to navigate to glossary page at (296, 58) on internal:role=link[name="✨ Plus de 712 questions"i]
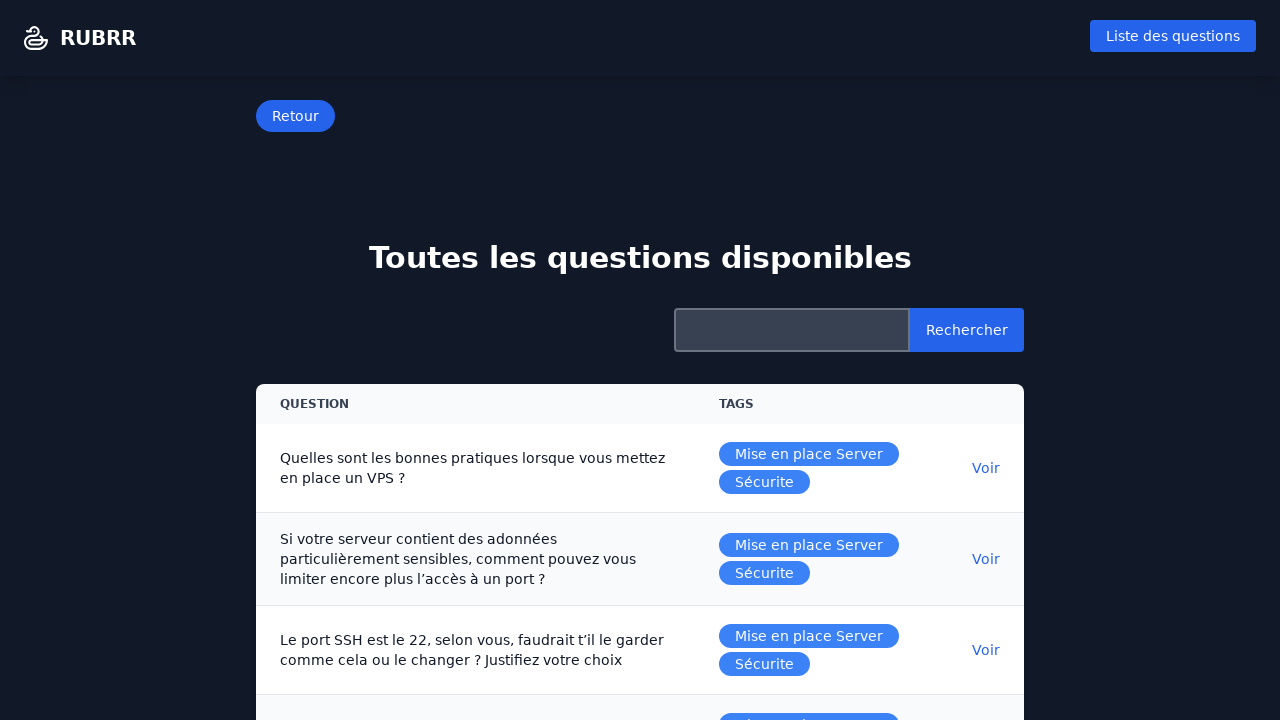

Clicked on the search textbox at (792, 330) on internal:role=textbox
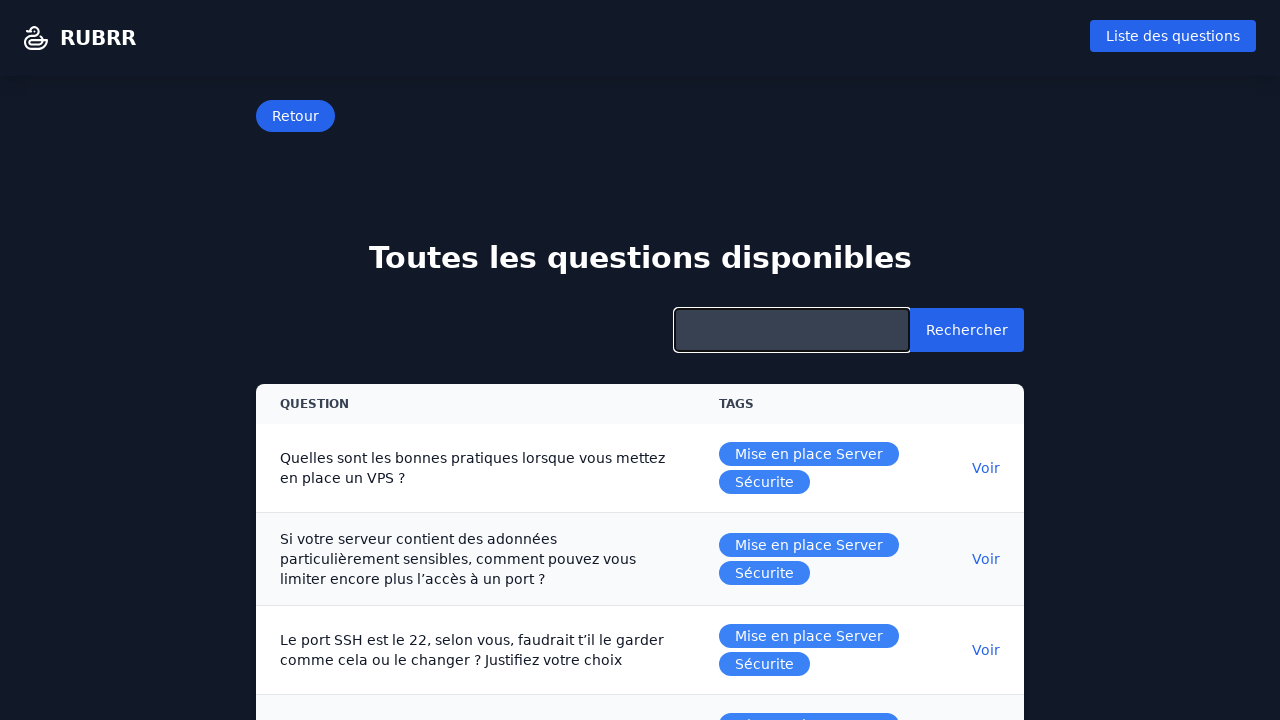

Clicked the 'Rechercher' search button at (967, 330) on internal:role=button[name="Rechercher"i]
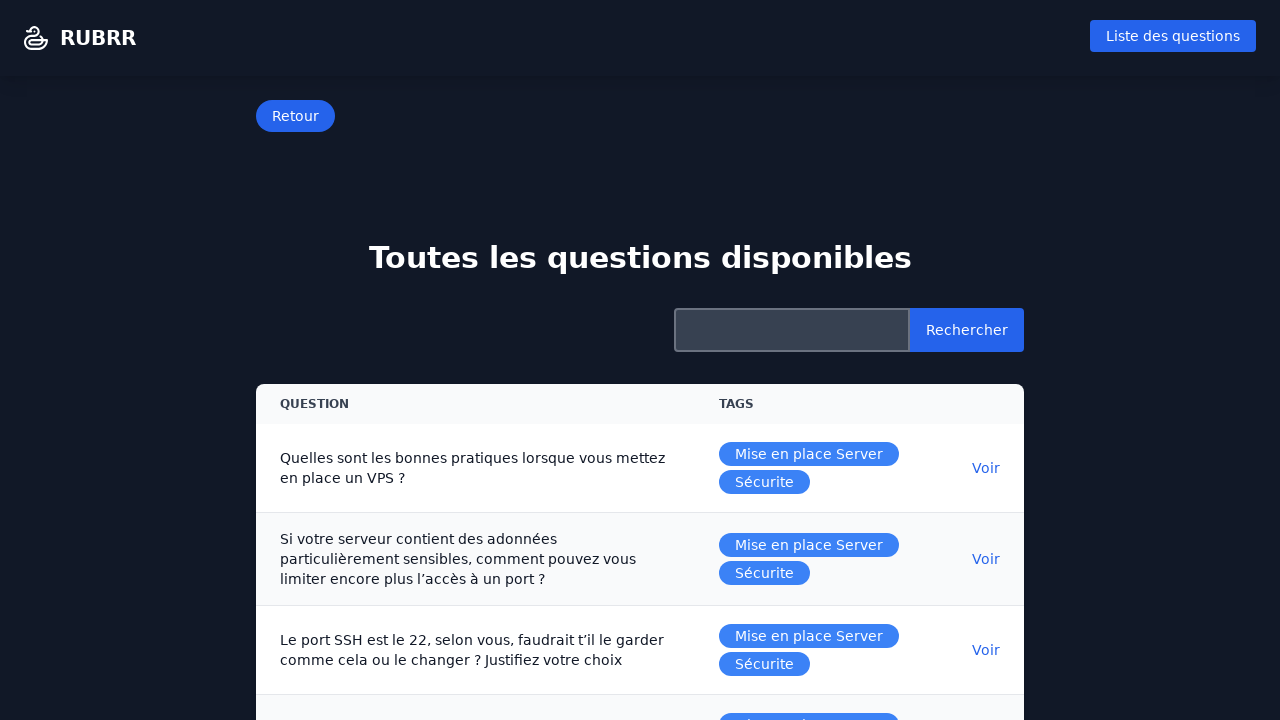

Verified 'Question' column header is visible
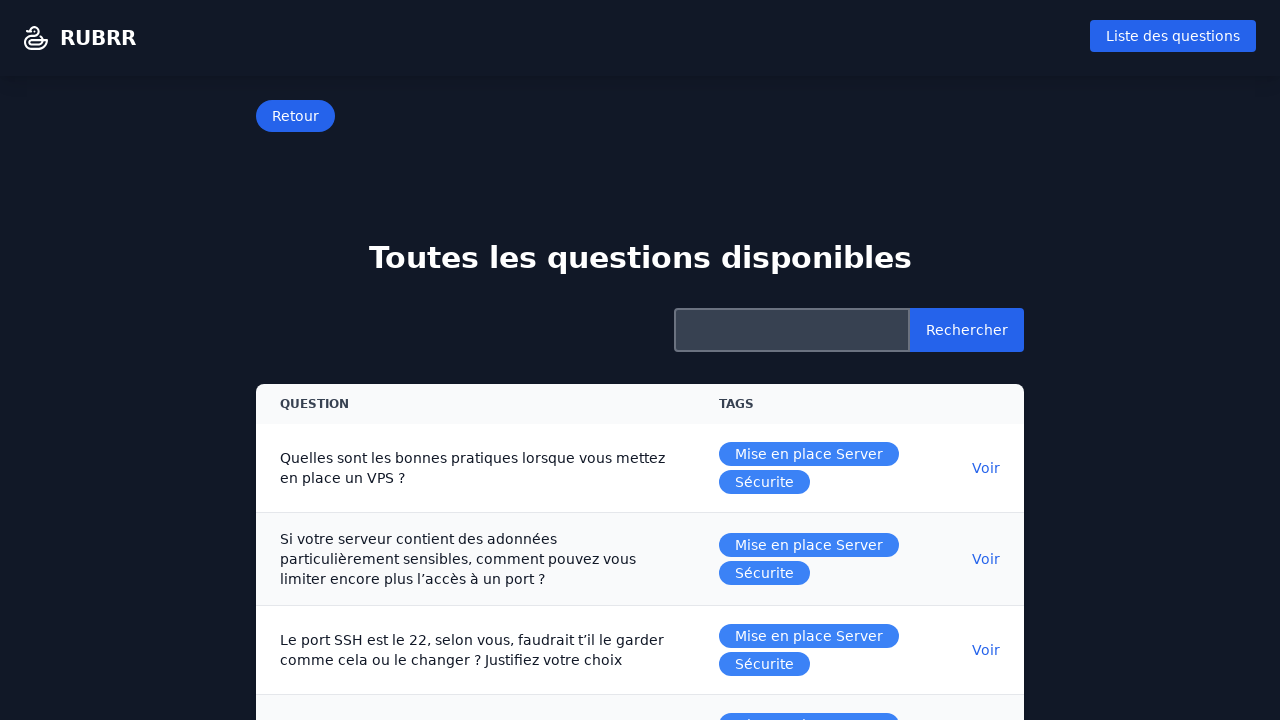

Verified 'Tags' column header is visible
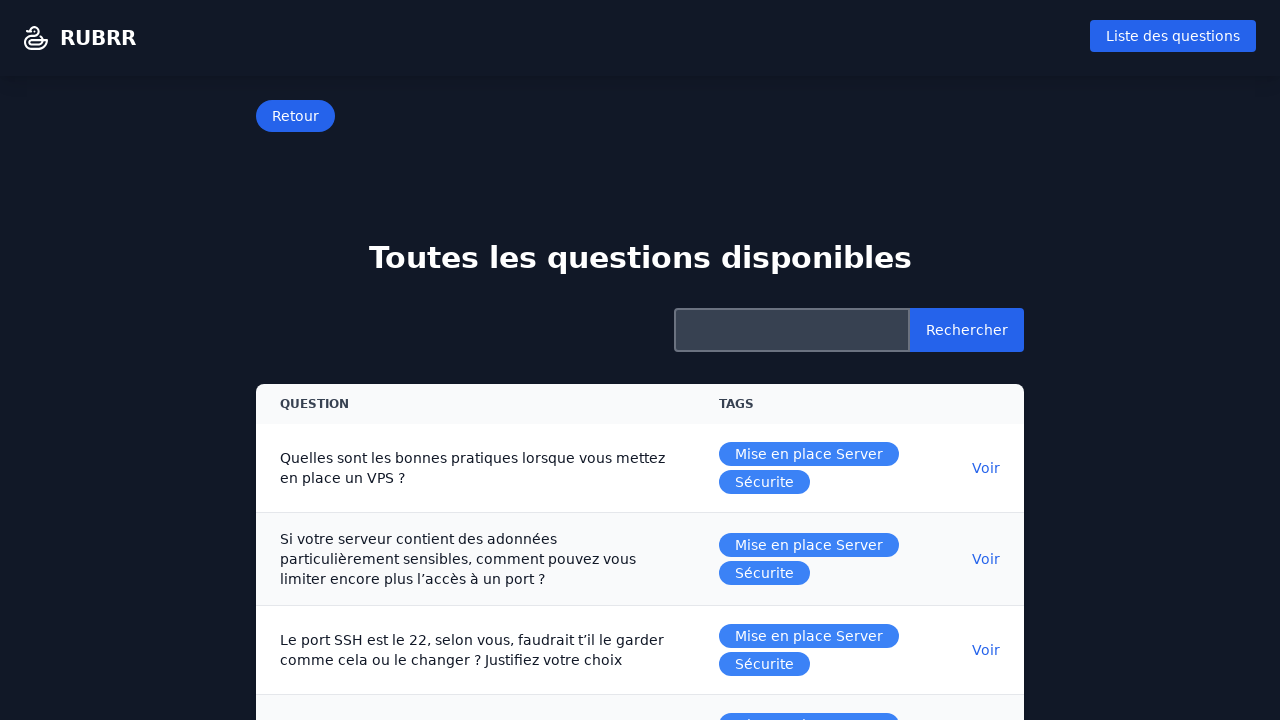

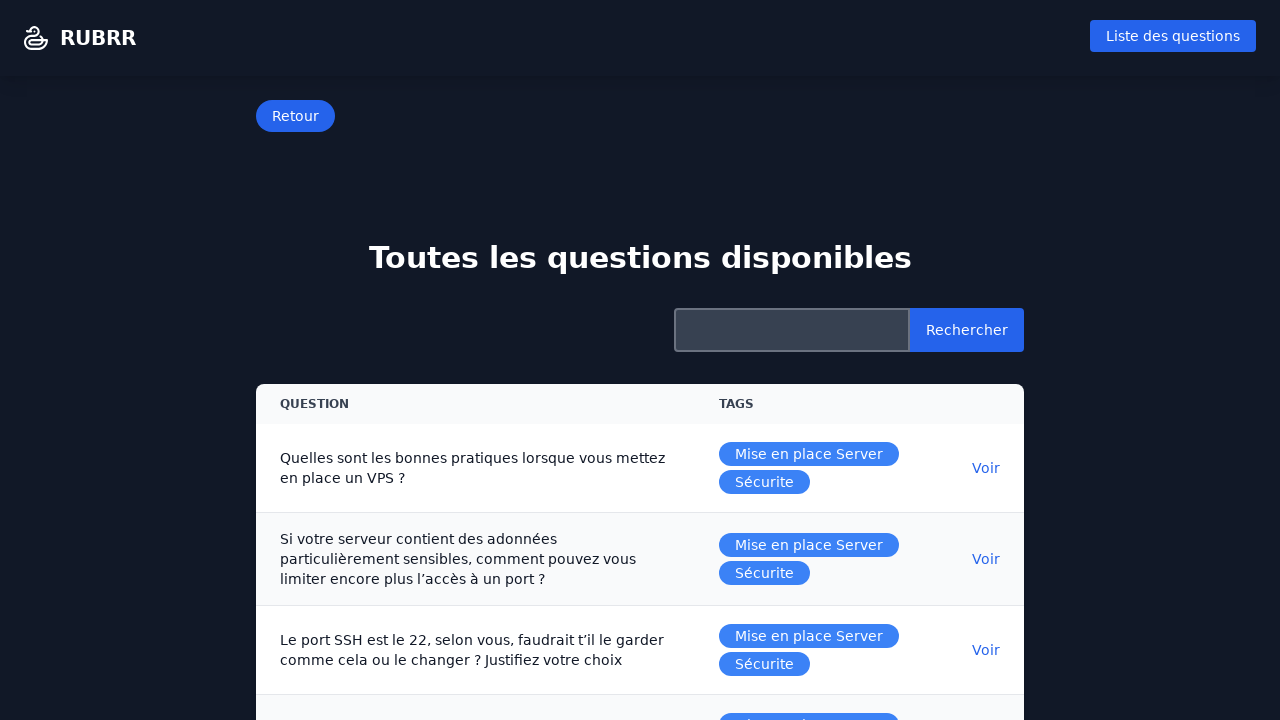